Tests a student registration form by filling in personal details (name, email, gender, phone, date of birth, subjects, hobbies, address, state/city), submitting the form, and verifying the submitted data appears correctly in a confirmation modal.

Starting URL: https://demoqa.com/automation-practice-form

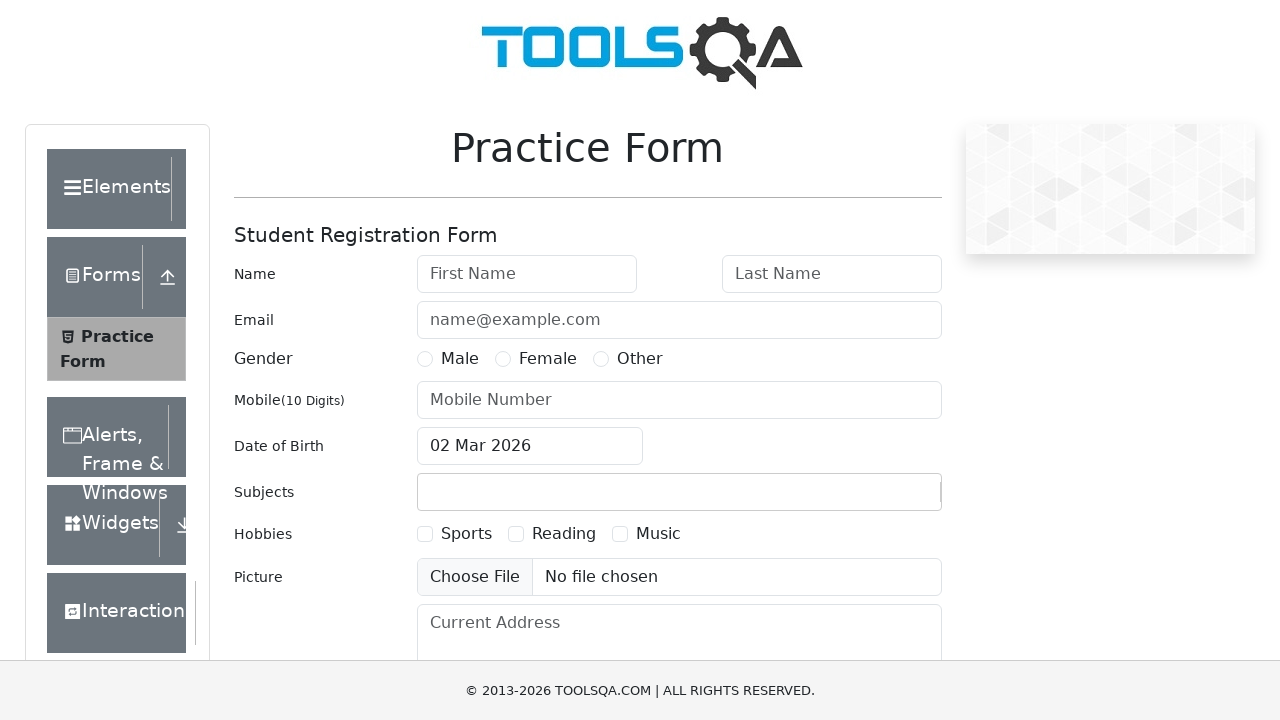

Removed fixed banner element
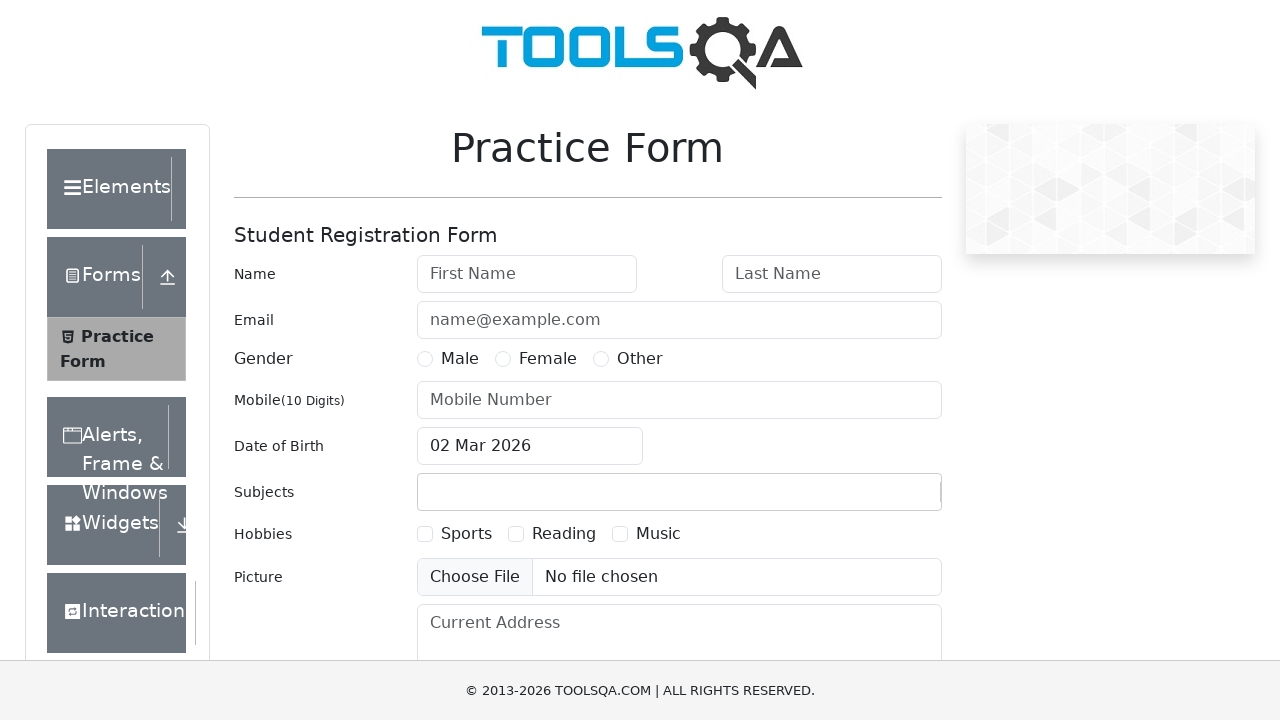

Removed footer element
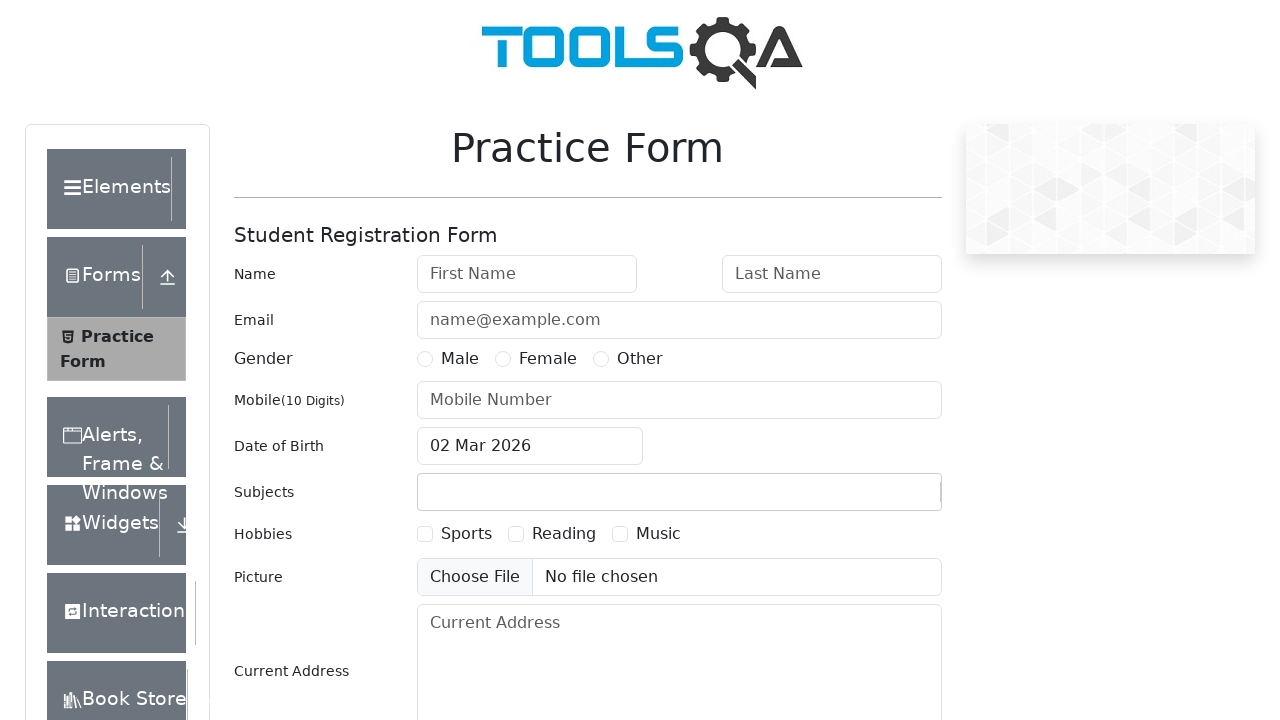

Filled first name field with 'Alex' on #firstName
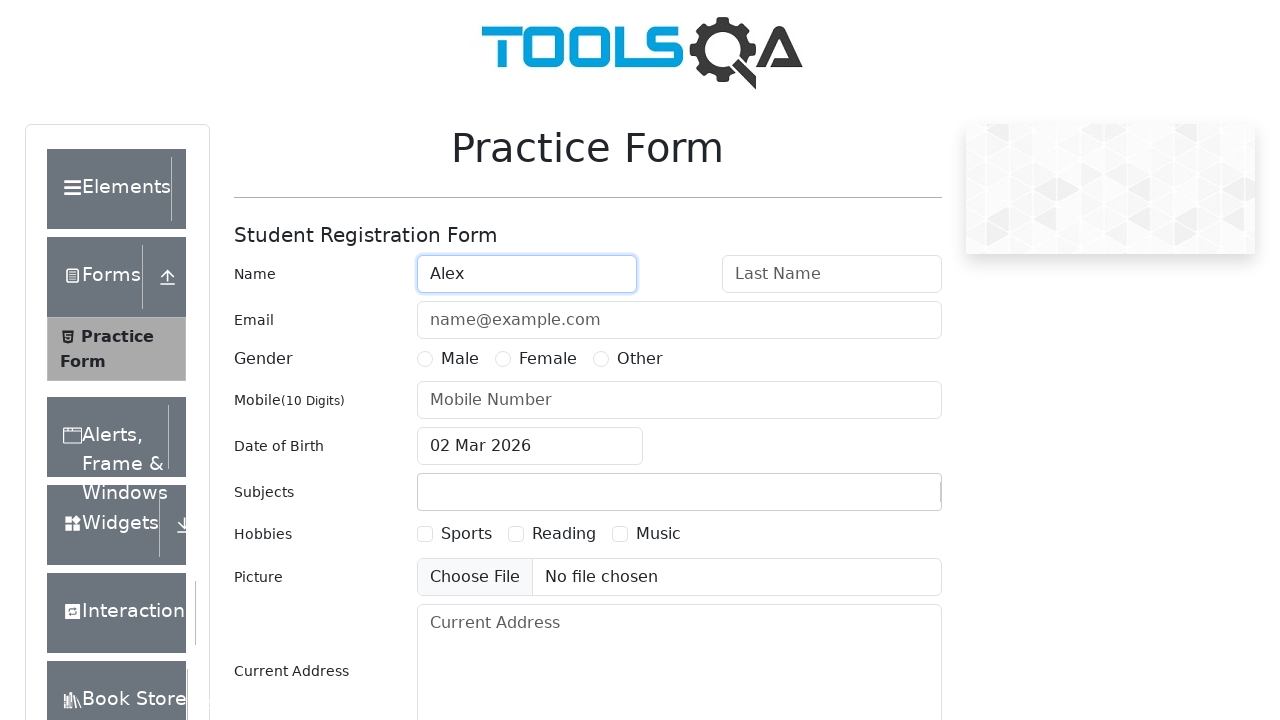

Filled last name field with 'Egorov' on #lastName
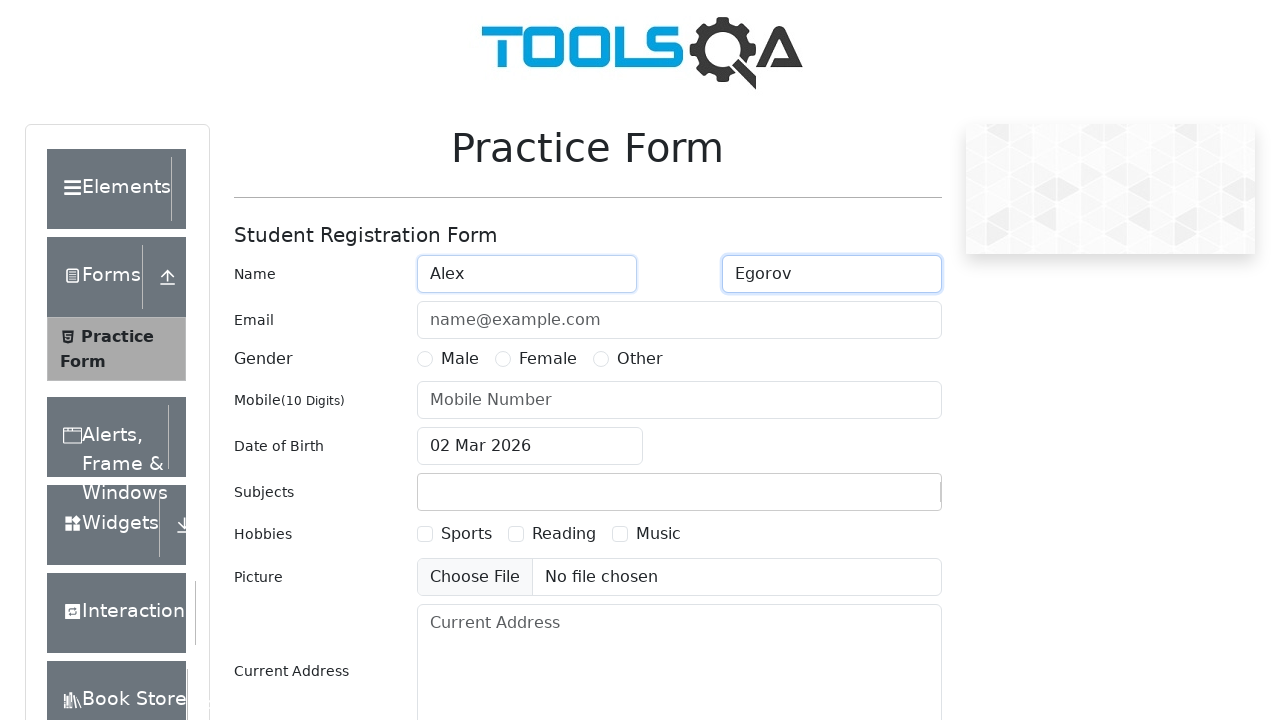

Filled email field with 'alex@egorov.com' on #userEmail
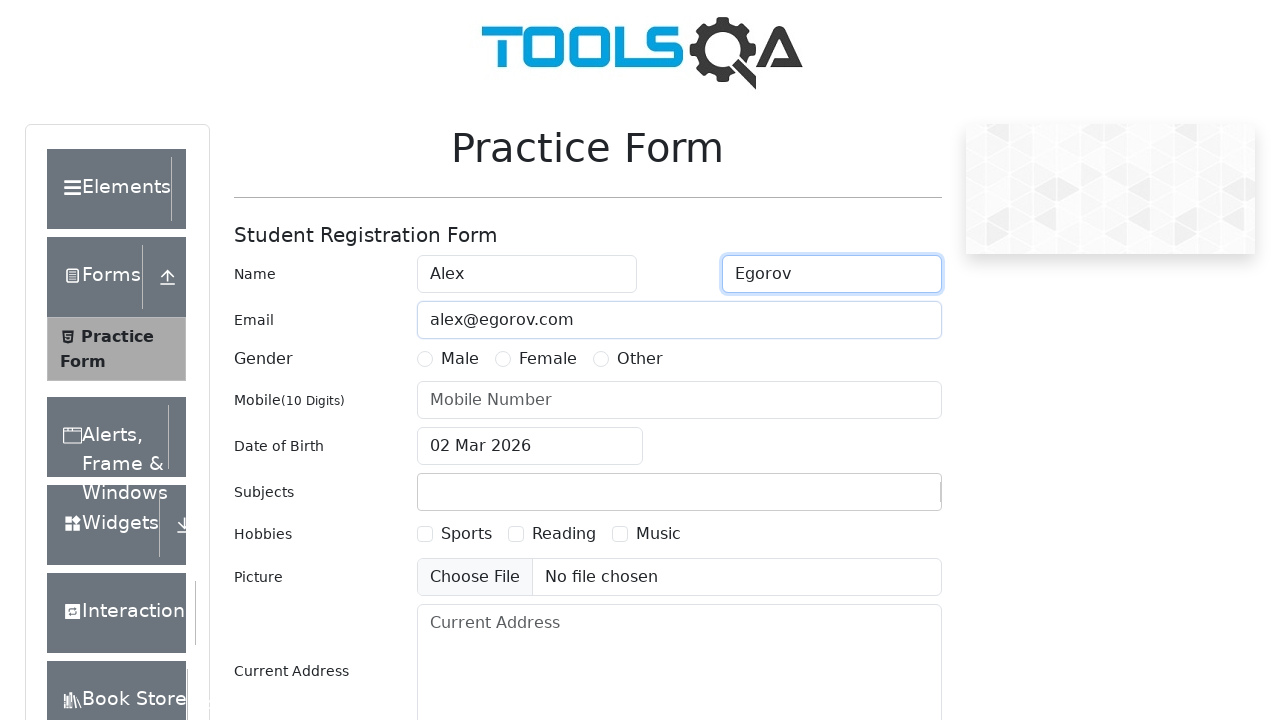

Selected 'Other' gender option at (640, 359) on #genterWrapper >> internal:text="Other"i
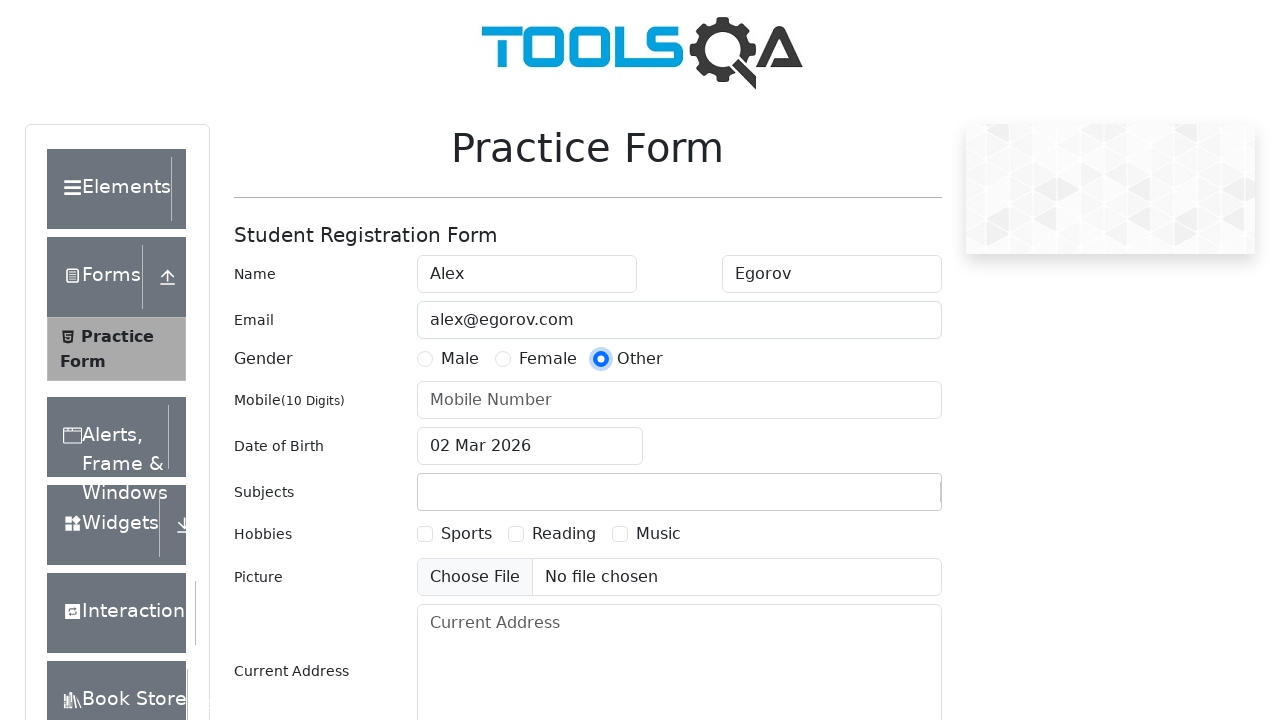

Filled phone number field with '8922775126' on #userNumber
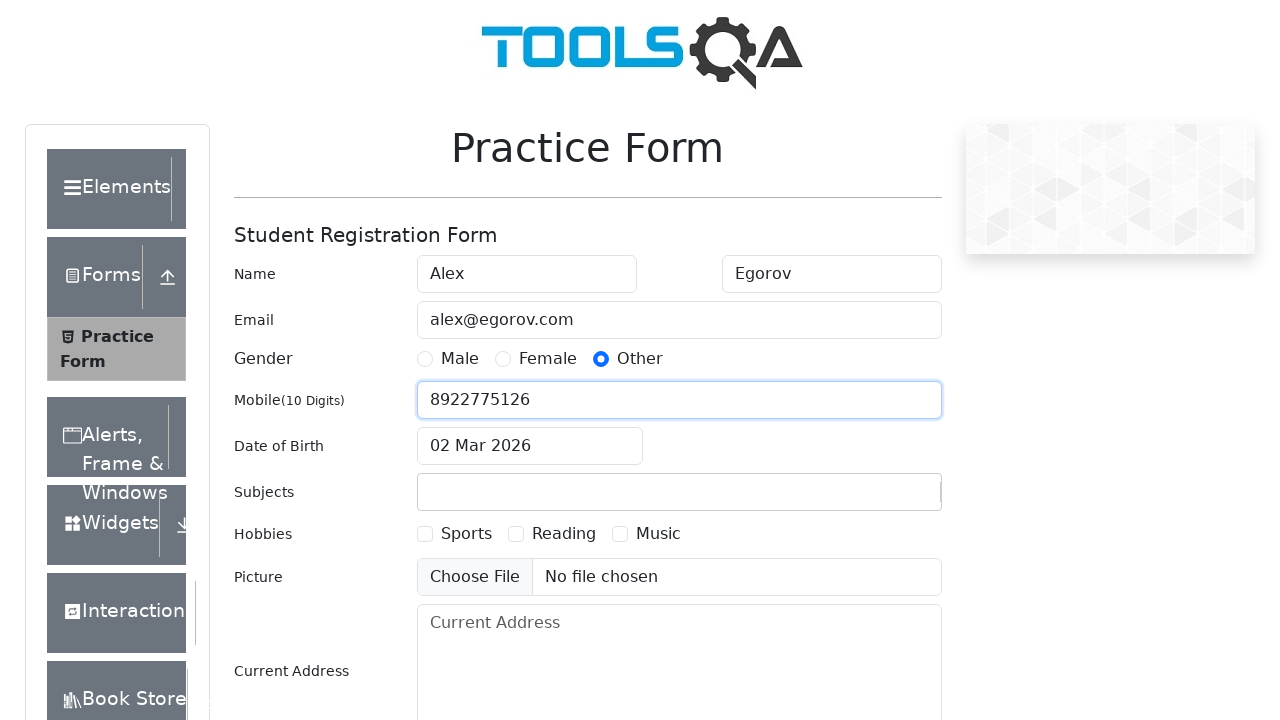

Clicked date of birth input field to open date picker at (530, 446) on #dateOfBirthInput
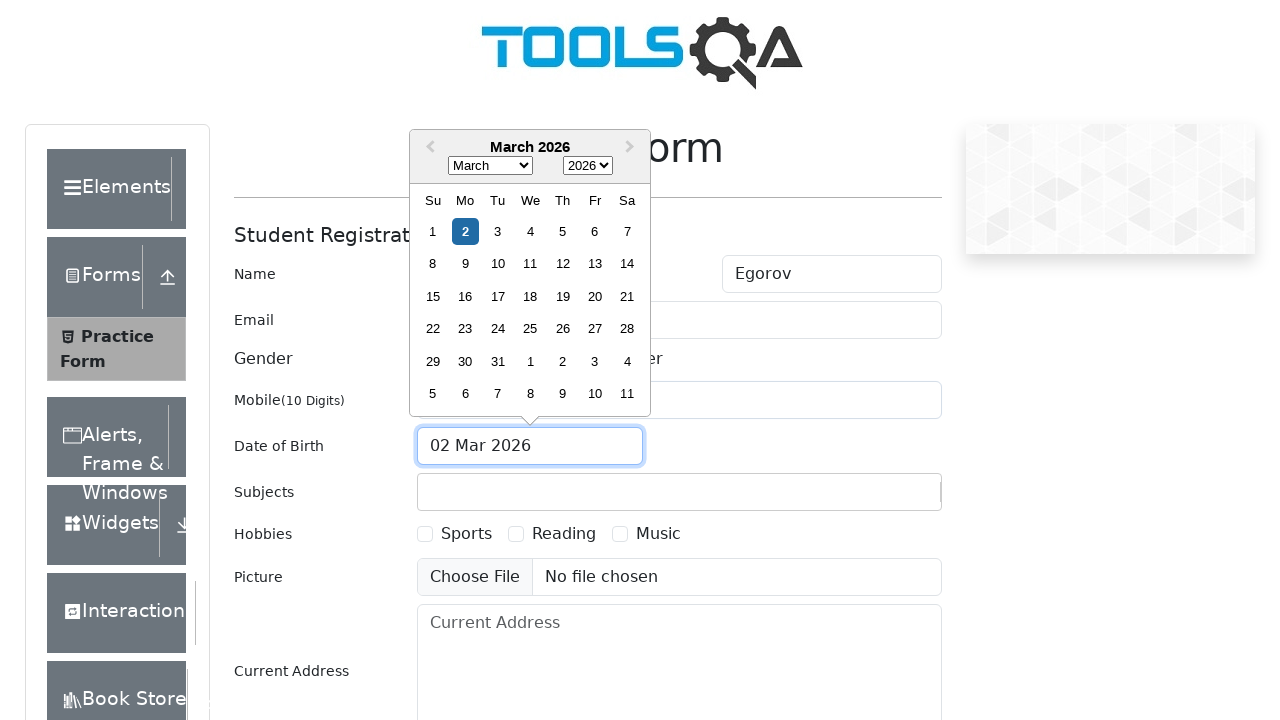

Selected 'January' month in date picker on .react-datepicker__month-select
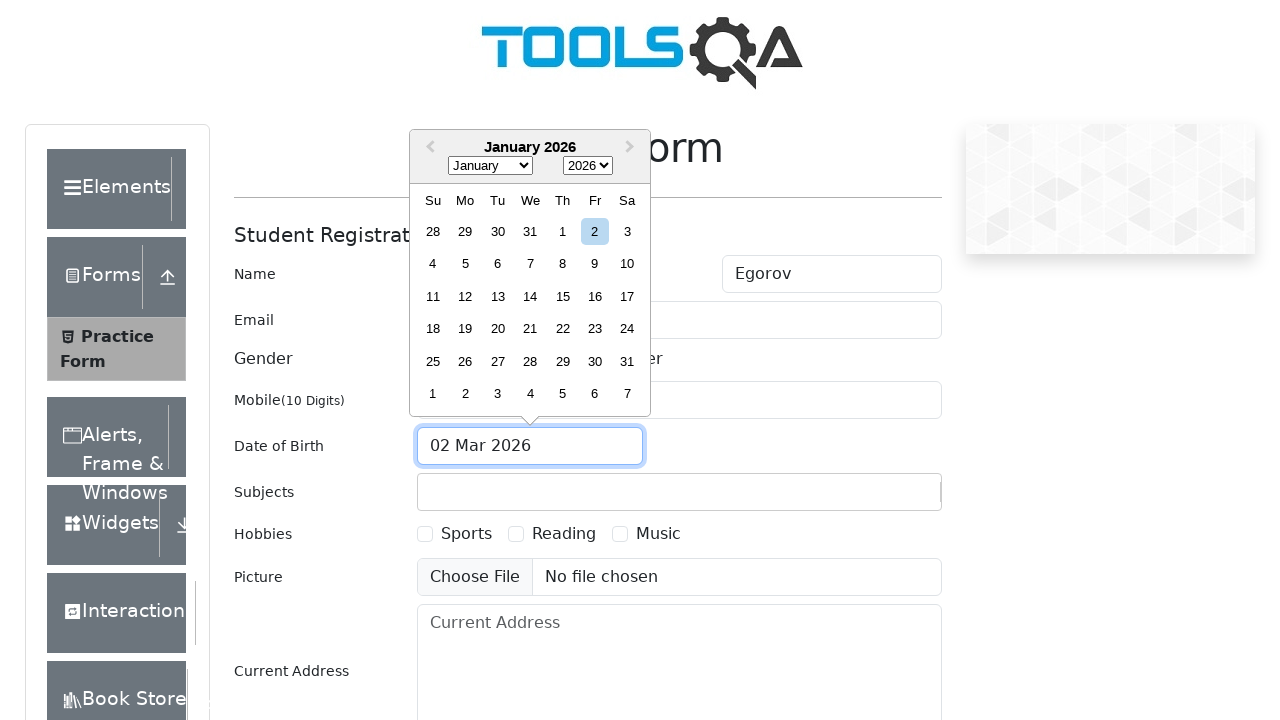

Selected '1990' year in date picker on .react-datepicker__year-select
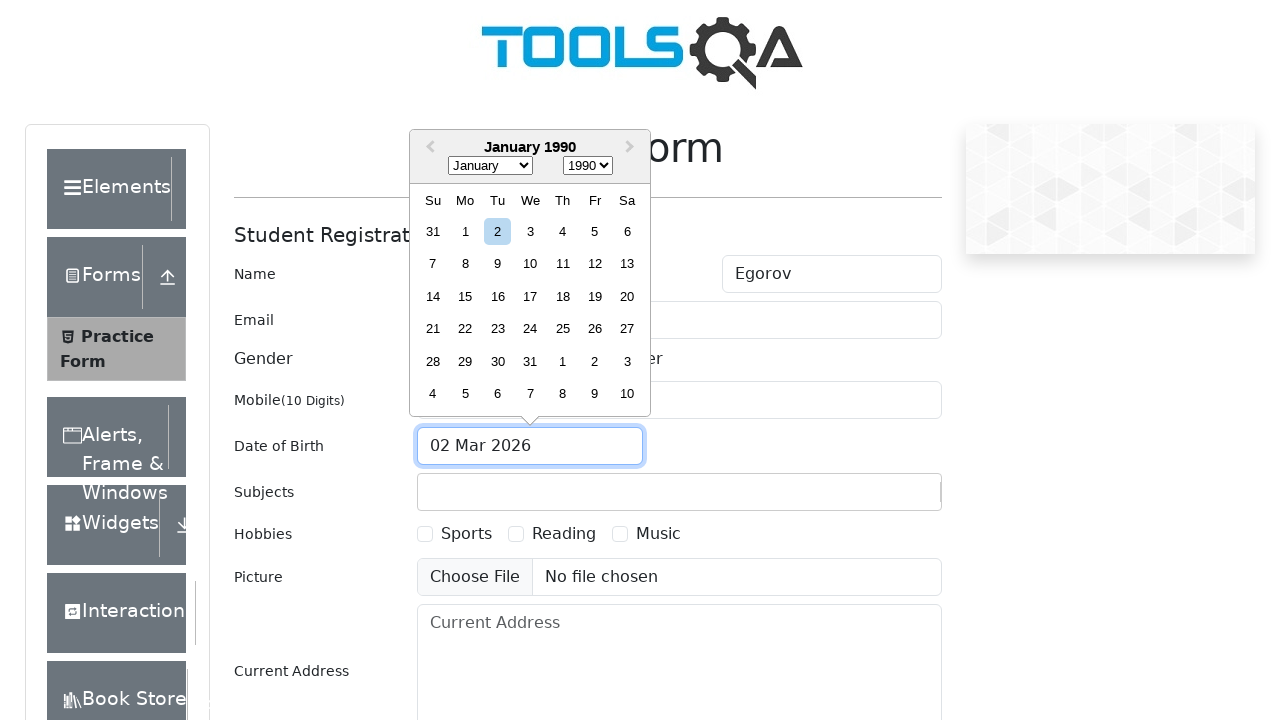

Selected day 20 in date picker at (627, 296) on .react-datepicker__day--020:not(.react-datepicker__day--outside-month)
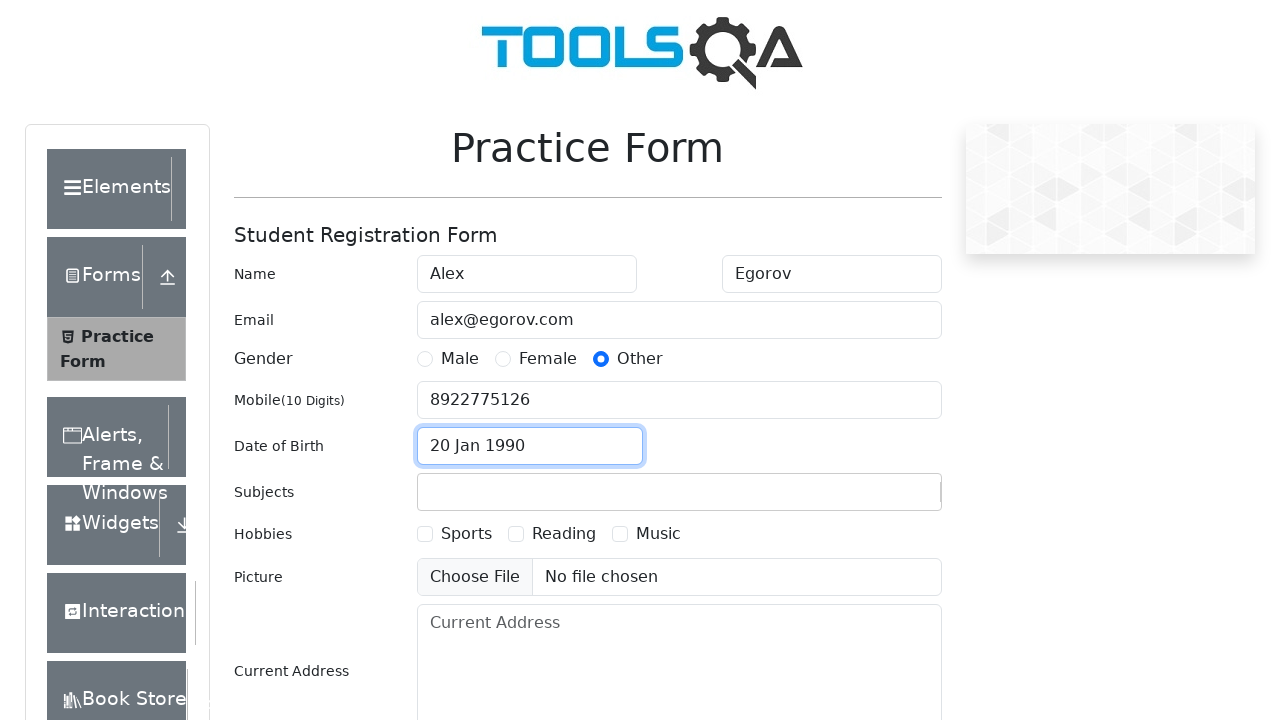

Filled subjects input field with 'Math' on #subjectsInput
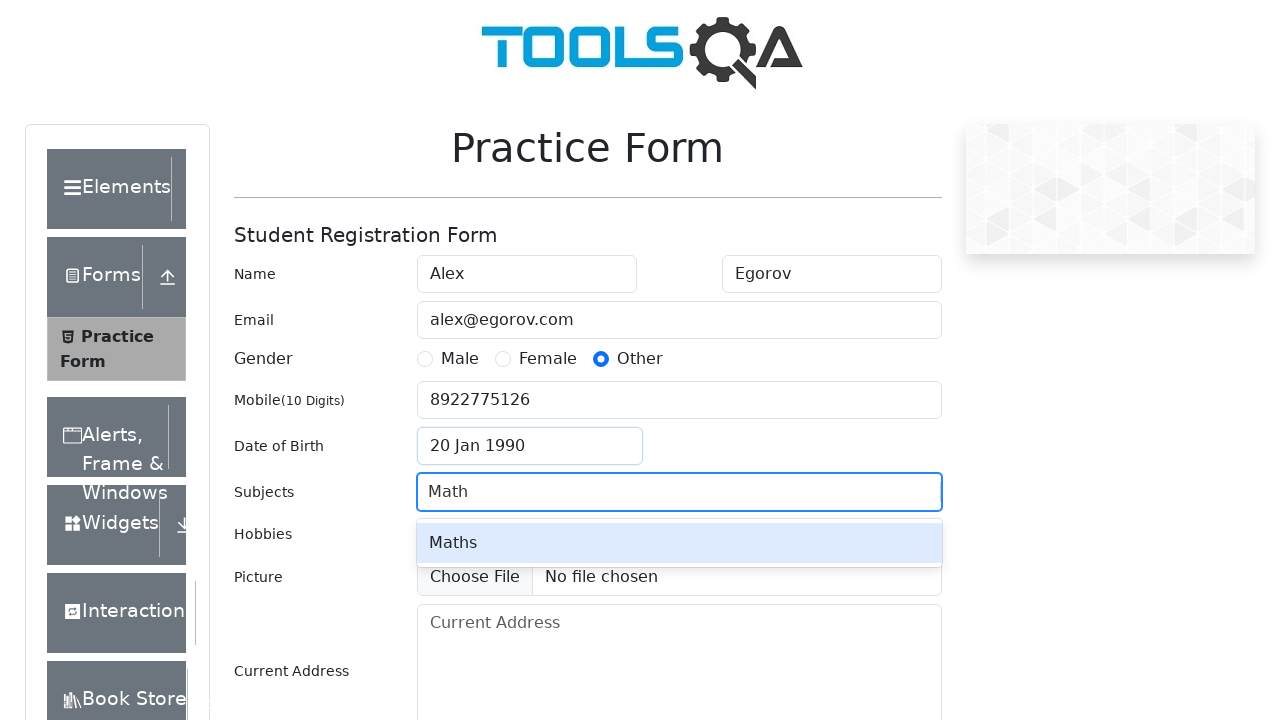

Pressed Enter to confirm 'Math' subject selection on #subjectsInput
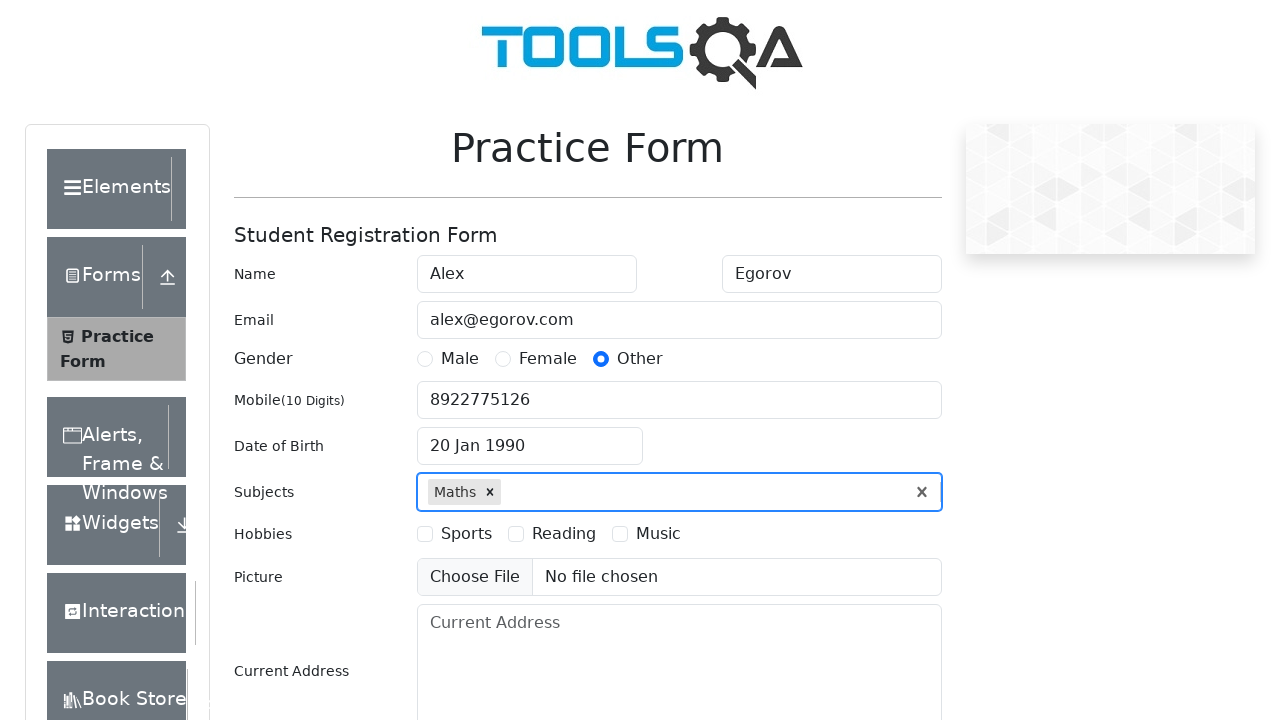

Selected 'Sports' hobby checkbox at (466, 534) on #hobbiesWrapper >> internal:text="Sports"i
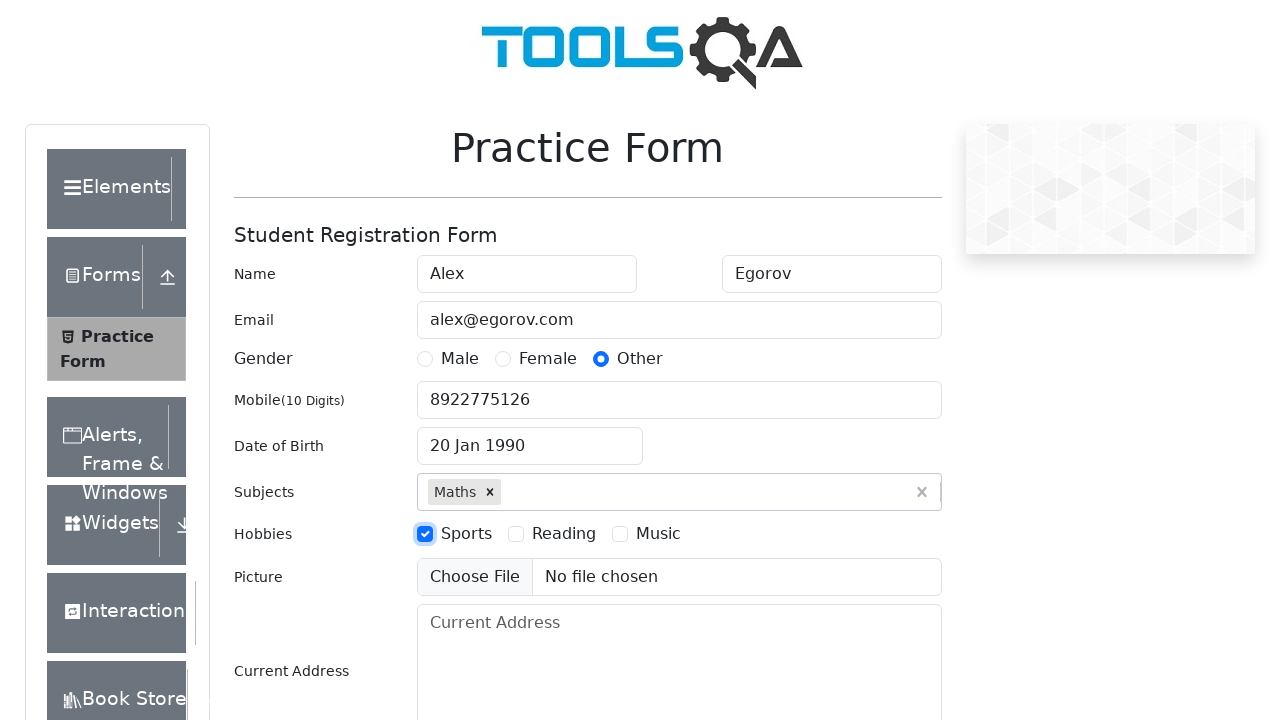

Filled address field with 'Some street 1' on #currentAddress
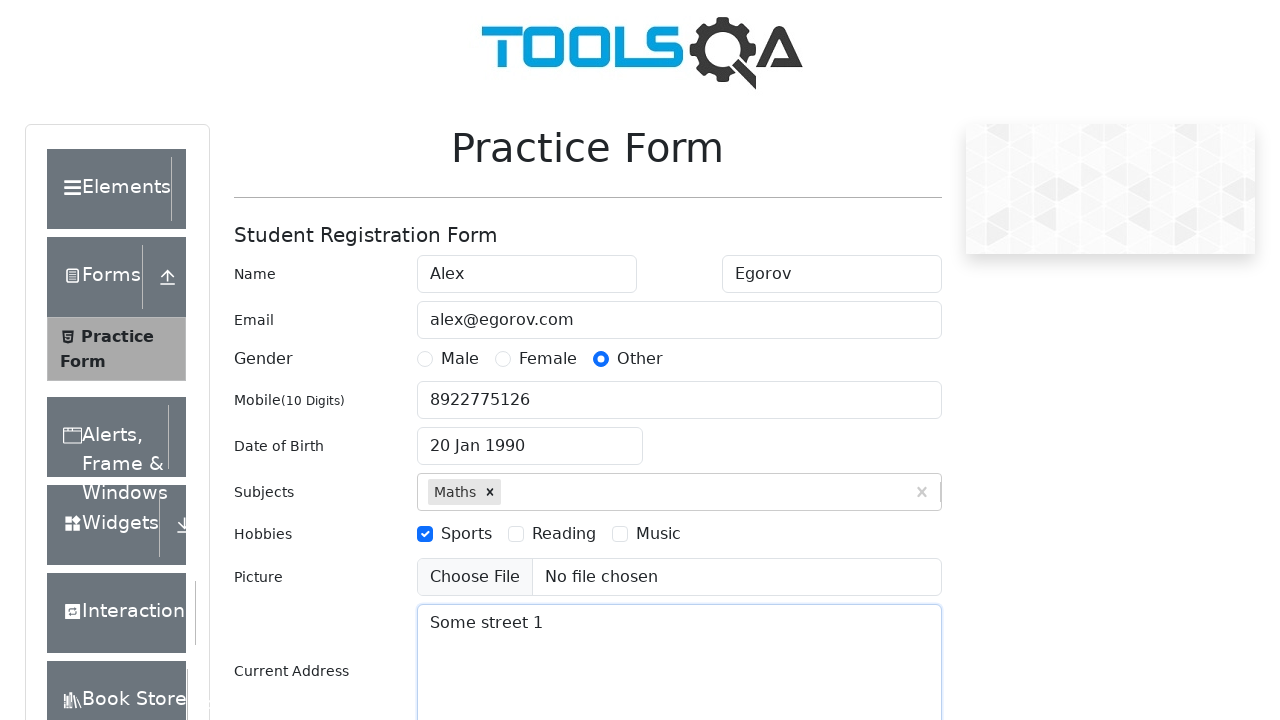

Typed 'NCR' in state selection field on #react-select-3-input
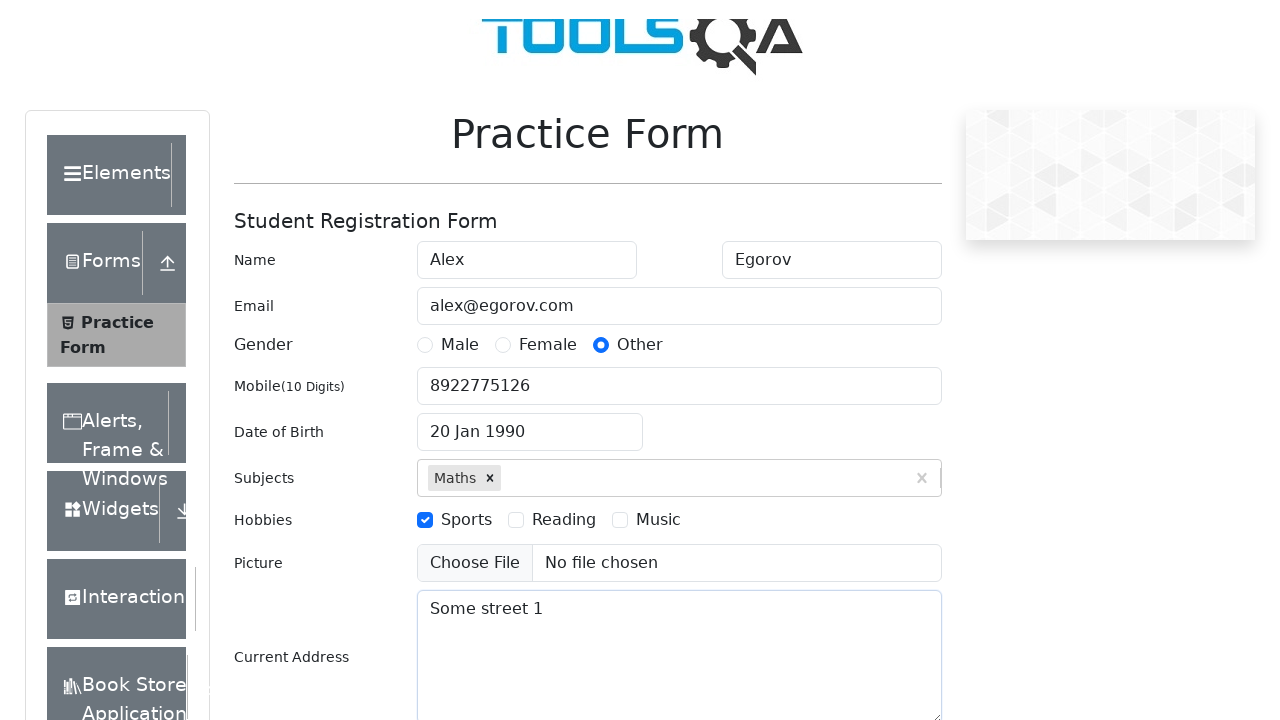

Pressed Enter to confirm 'NCR' state selection on #react-select-3-input
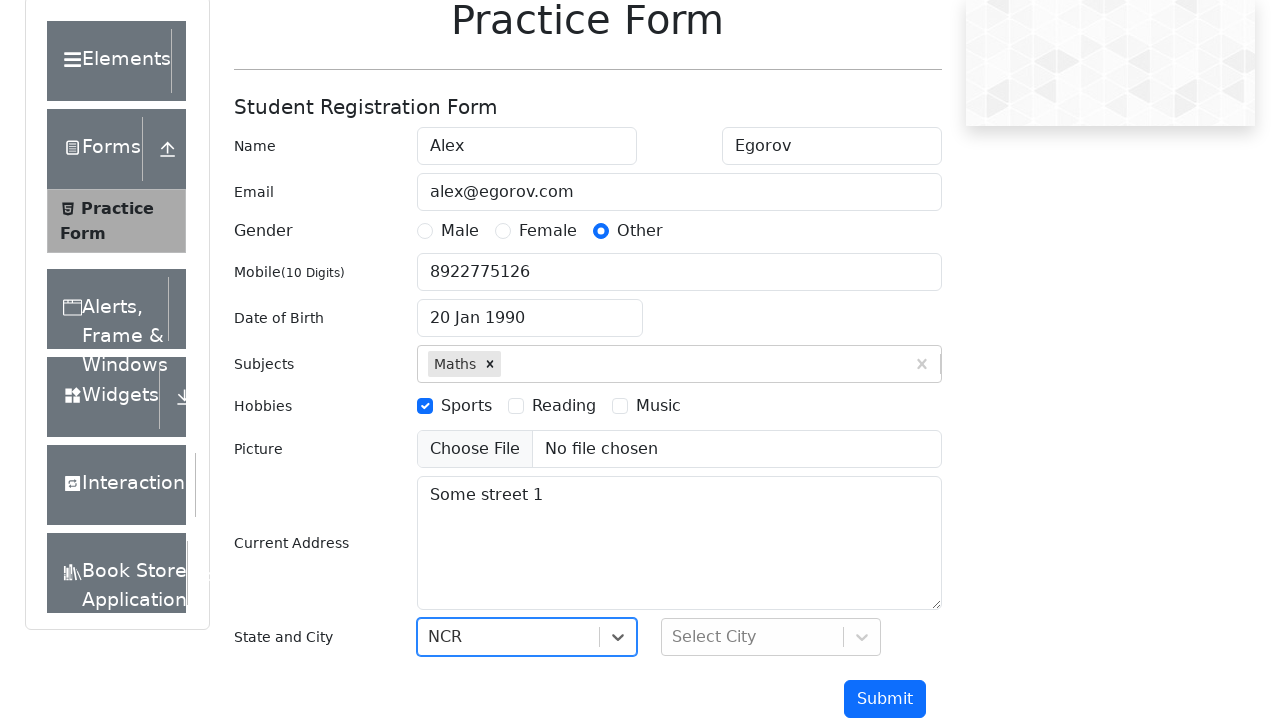

Typed 'Noida' in city selection field on #react-select-4-input
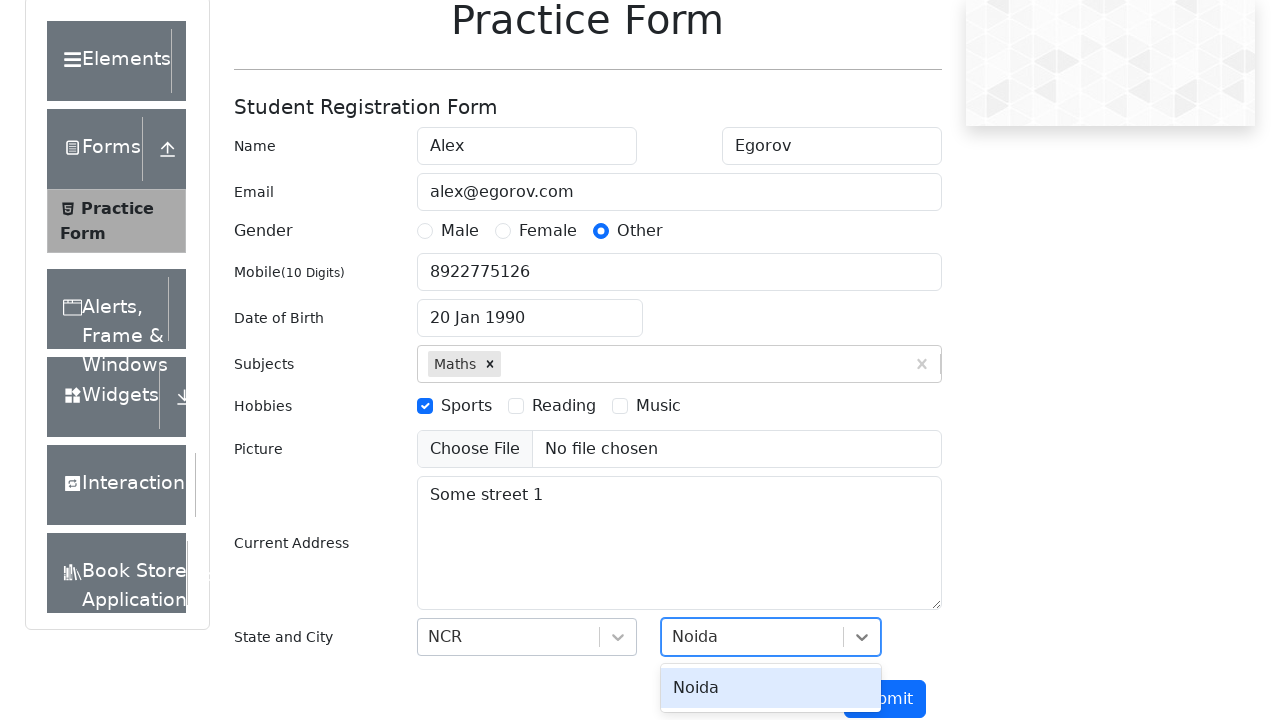

Pressed Enter to confirm 'Noida' city selection on #react-select-4-input
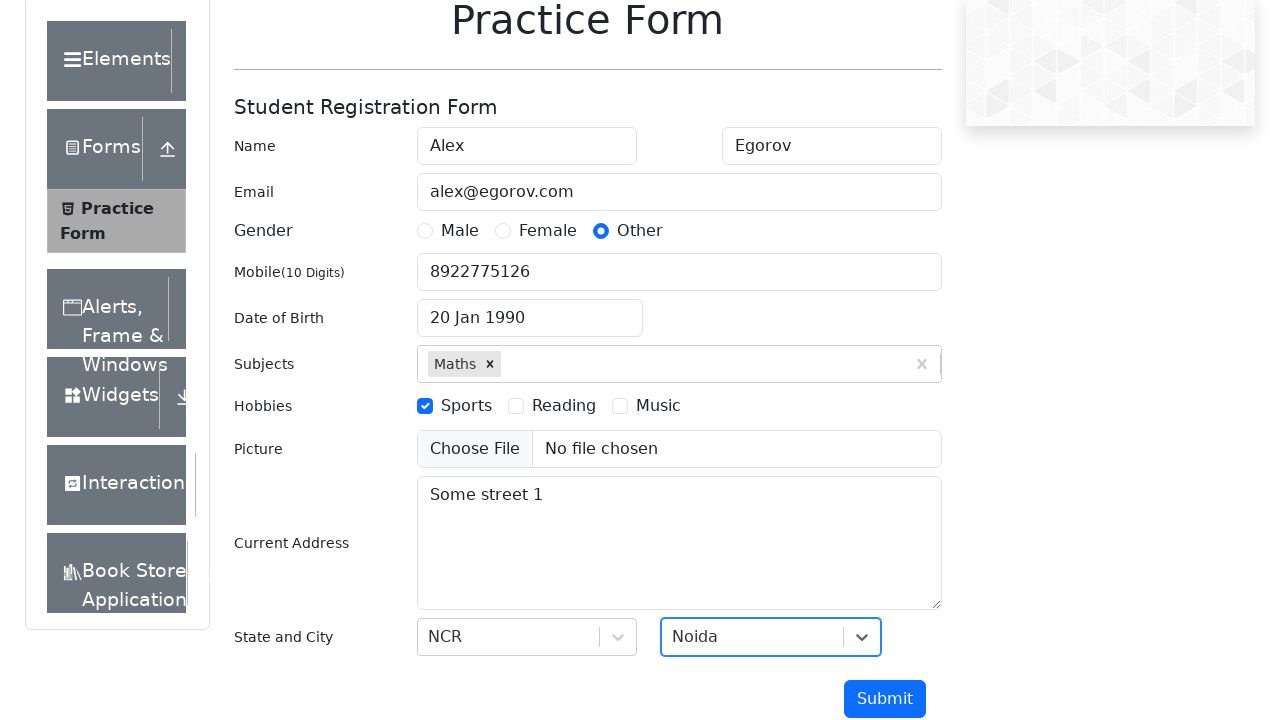

Clicked submit button to submit registration form at (885, 699) on #submit
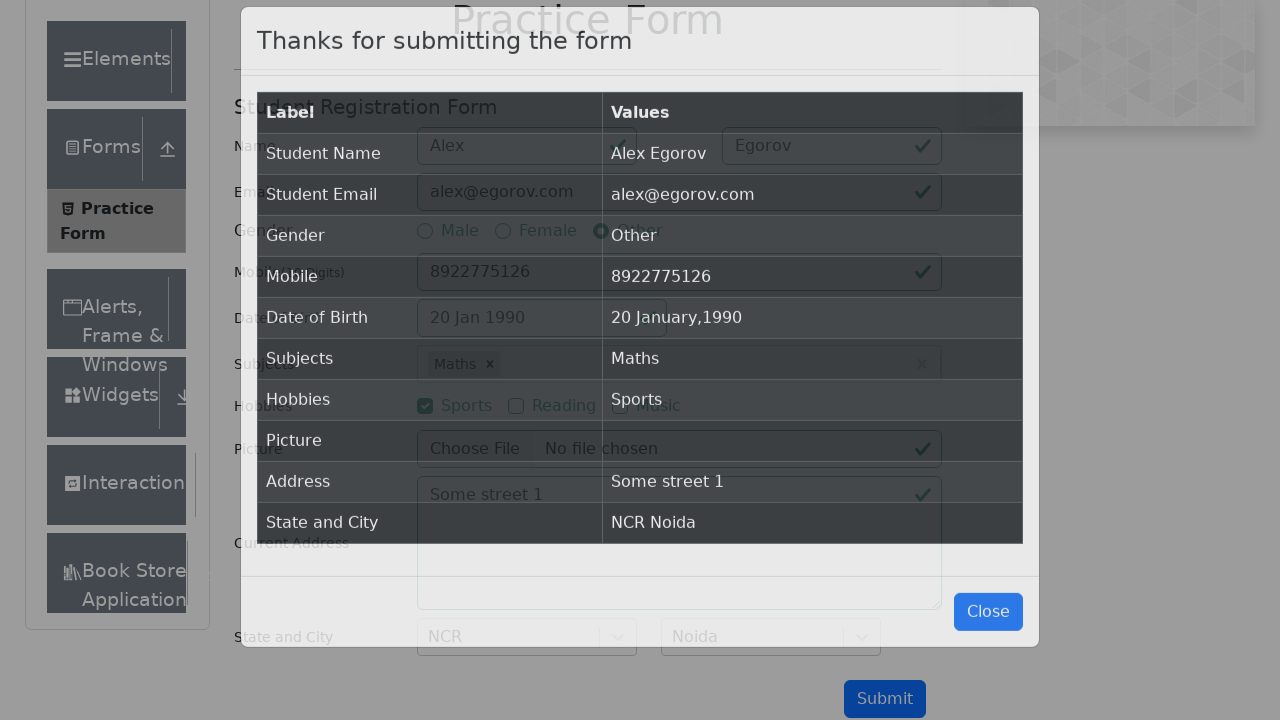

Confirmation modal appeared
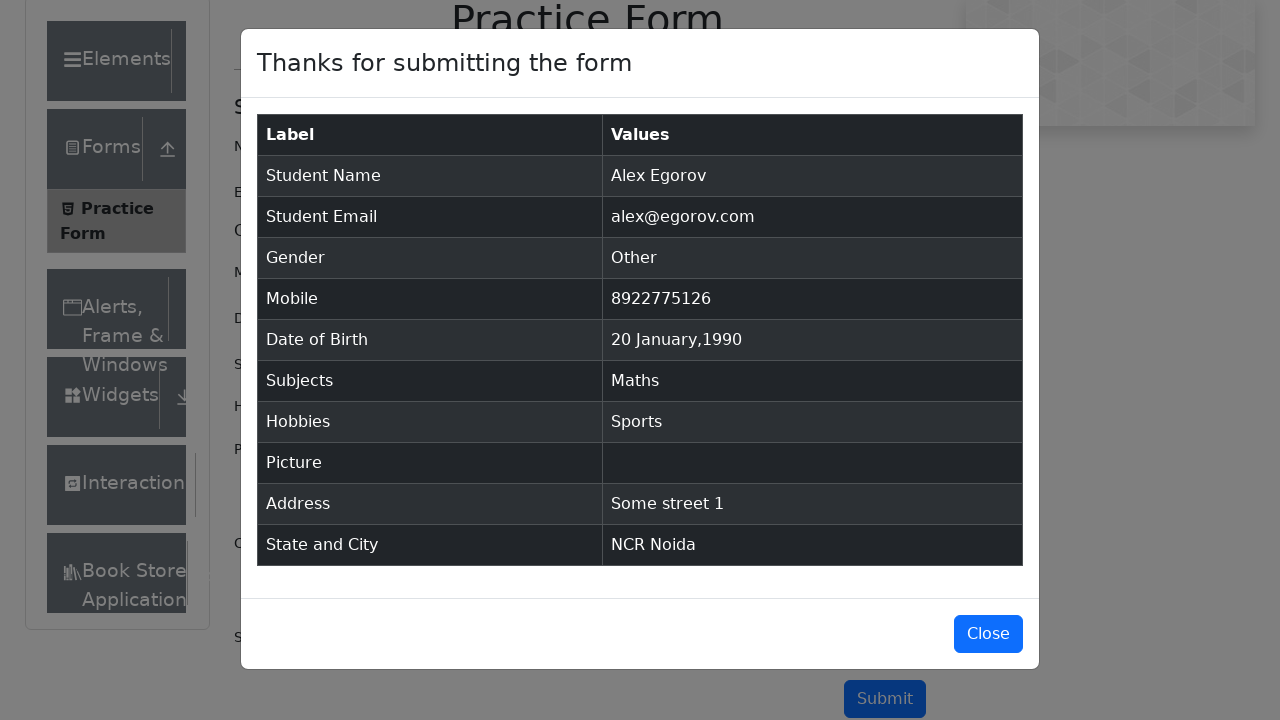

Verified confirmation message 'Thanks for submitting the form' in modal
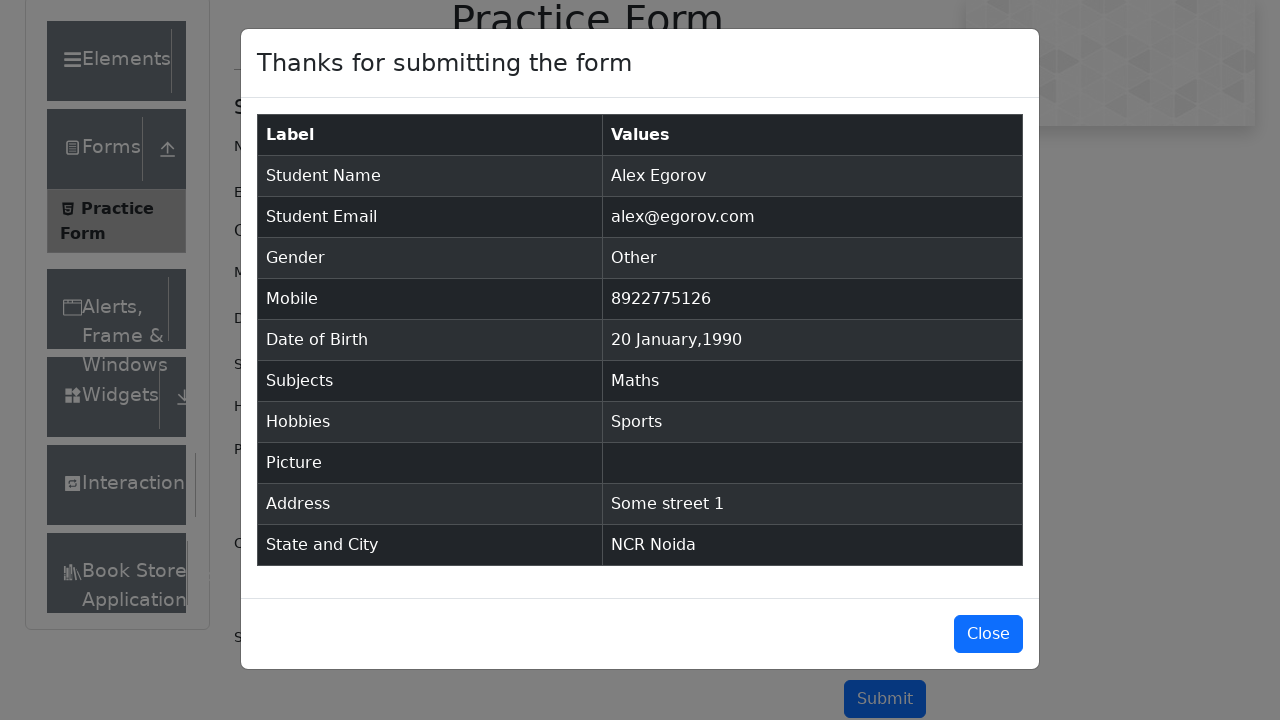

Confirmed submitted data table is visible
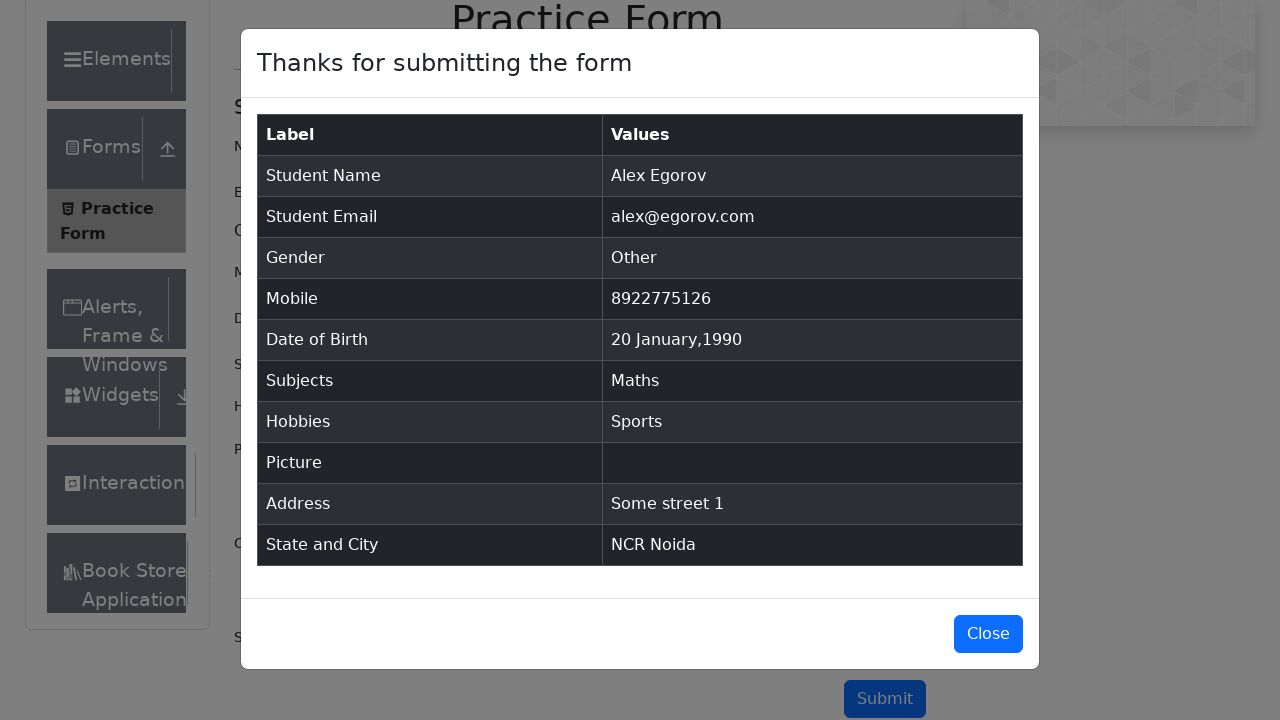

Clicked button to close confirmation modal at (988, 634) on #closeLargeModal
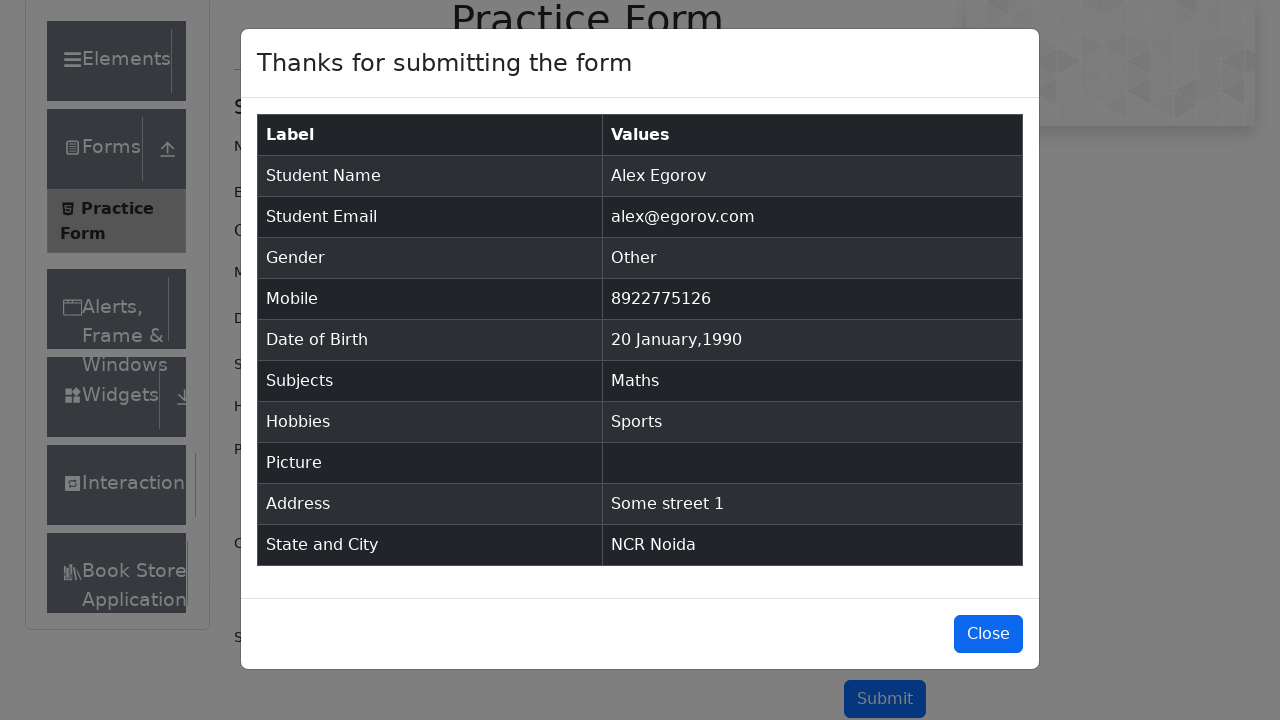

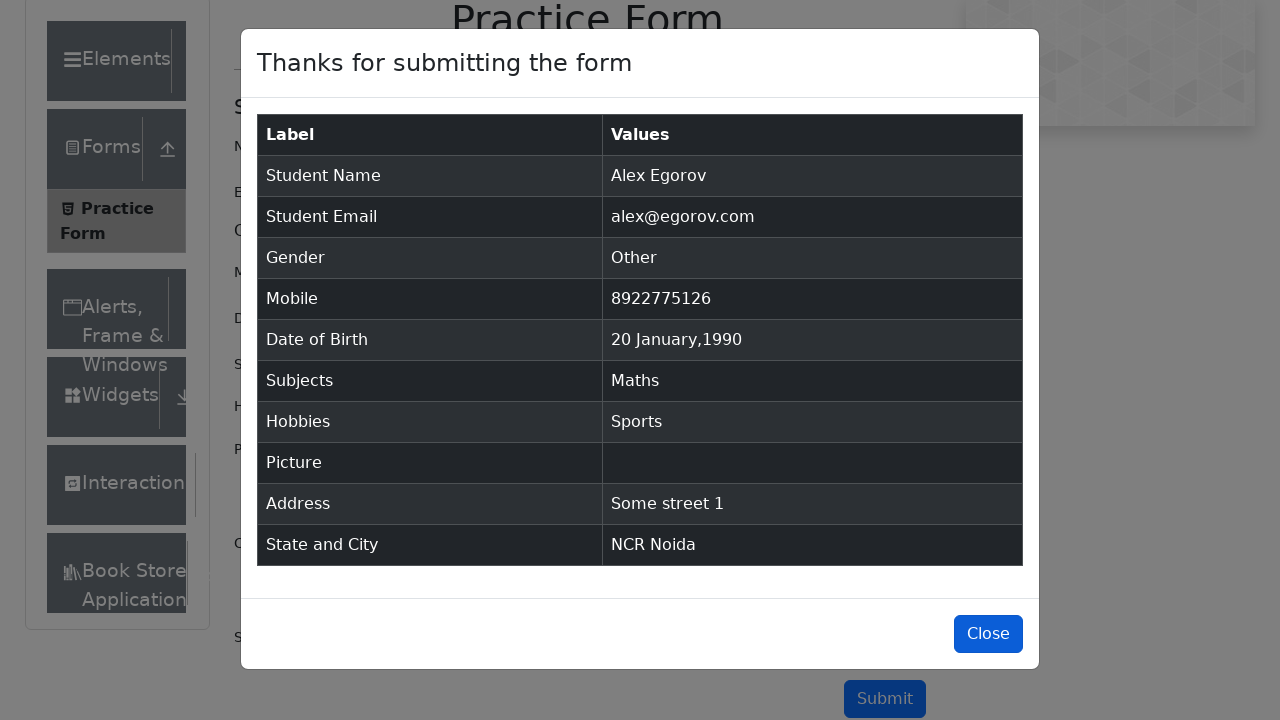